Tests prompt dialog functionality by clicking a button to show a prompt, entering text, accepting it, and verifying the entered text is displayed on the page

Starting URL: https://www.leafground.com/alert.xhtml

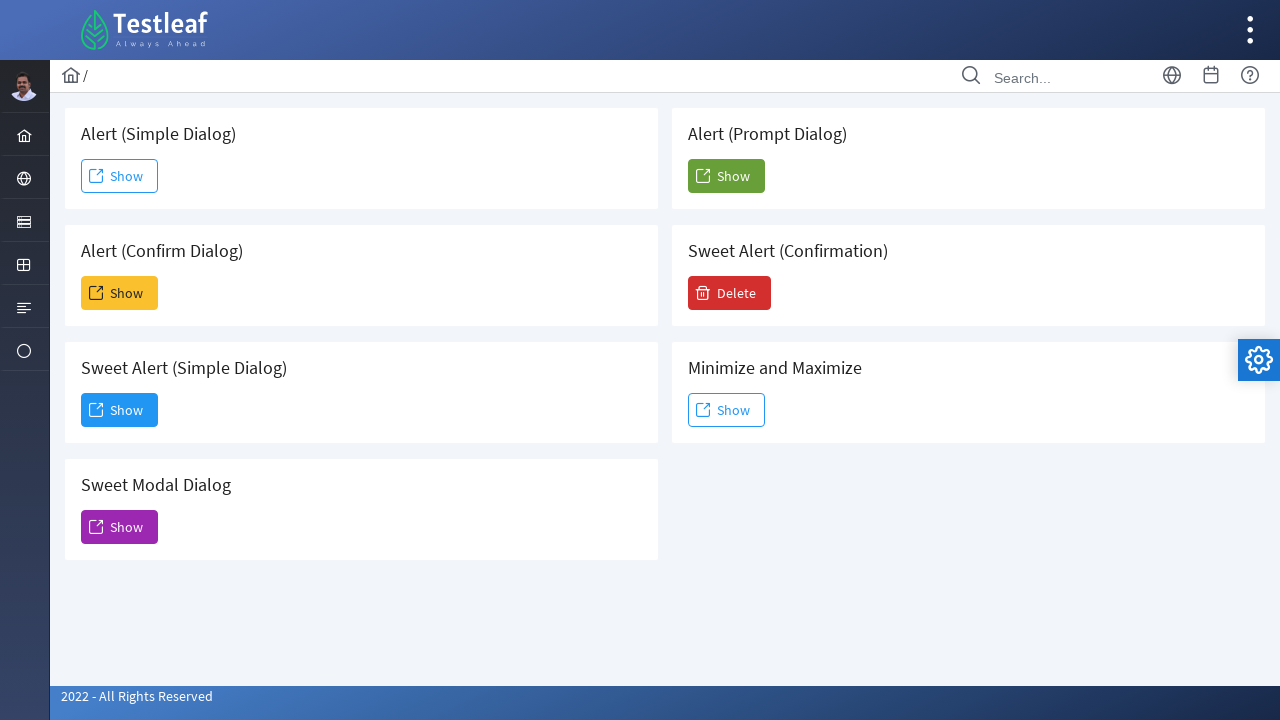

Clicked the 6th button to open prompt dialog at (726, 176) on (//span[@class='ui-button-text ui-c'])[6]
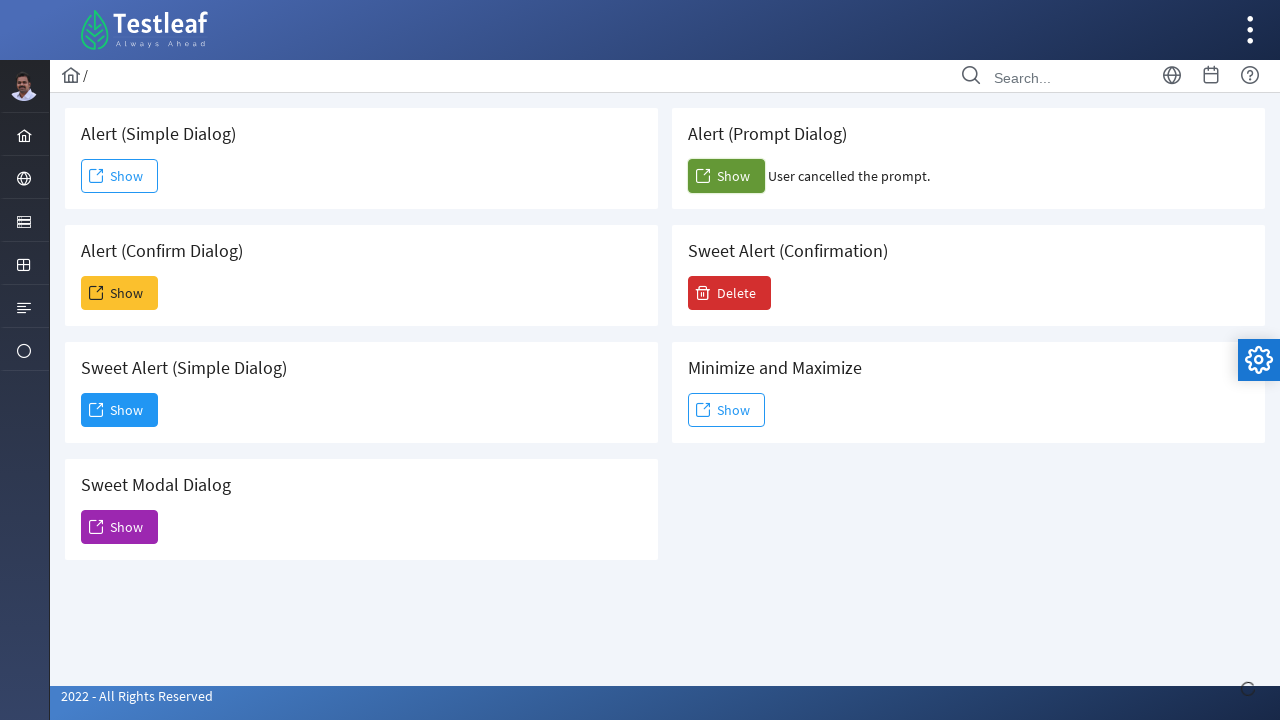

Set up dialog handler to accept prompt with text 'Indumathi'
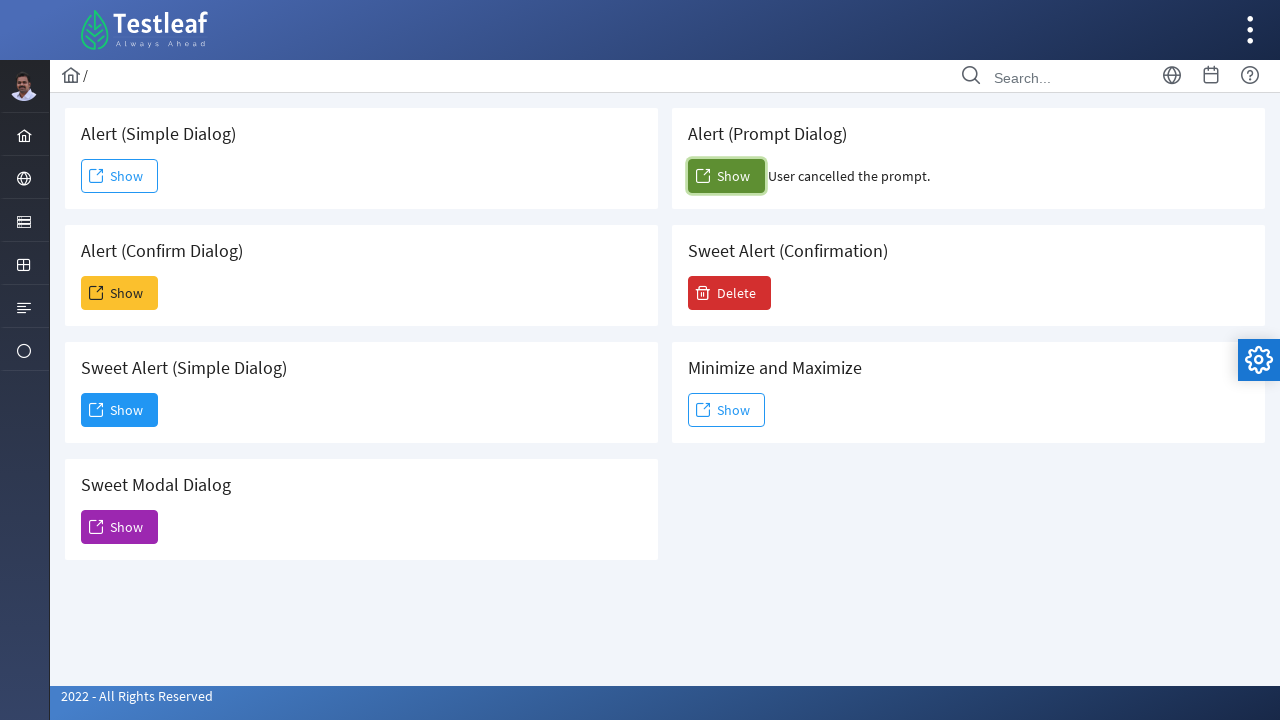

Waited for result text element to appear
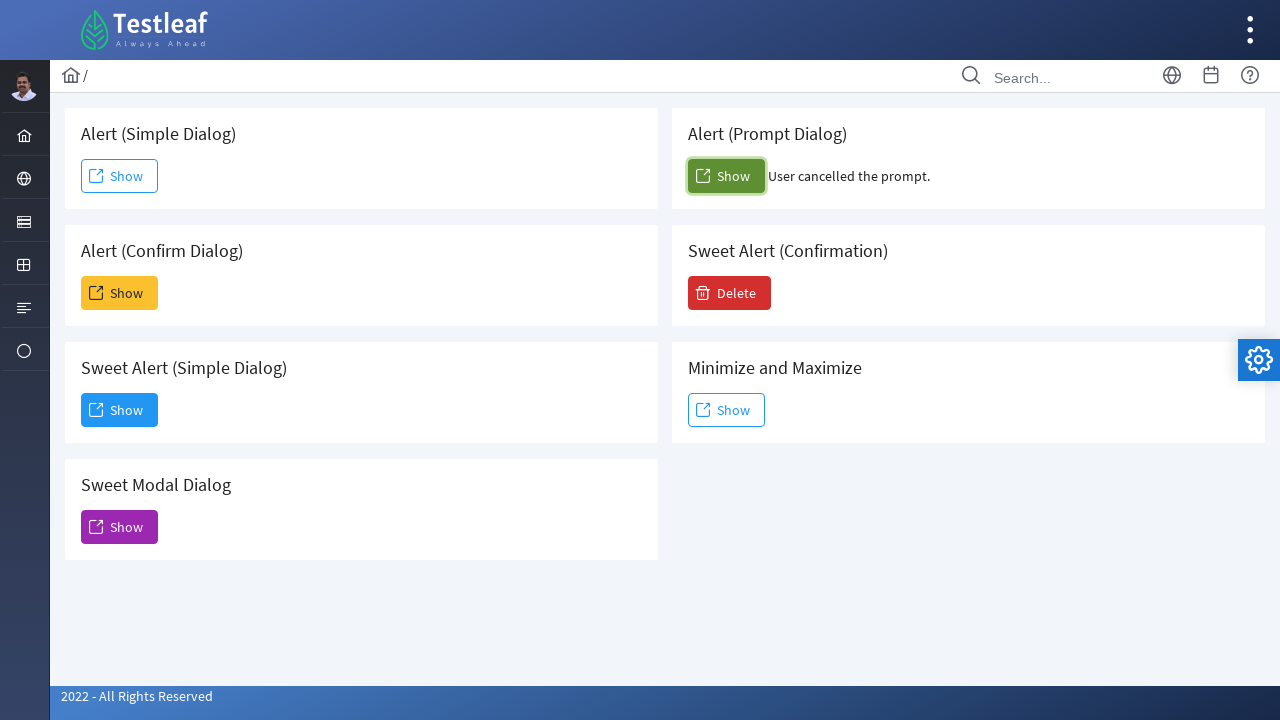

Retrieved result text: 'User cancelled the prompt.'
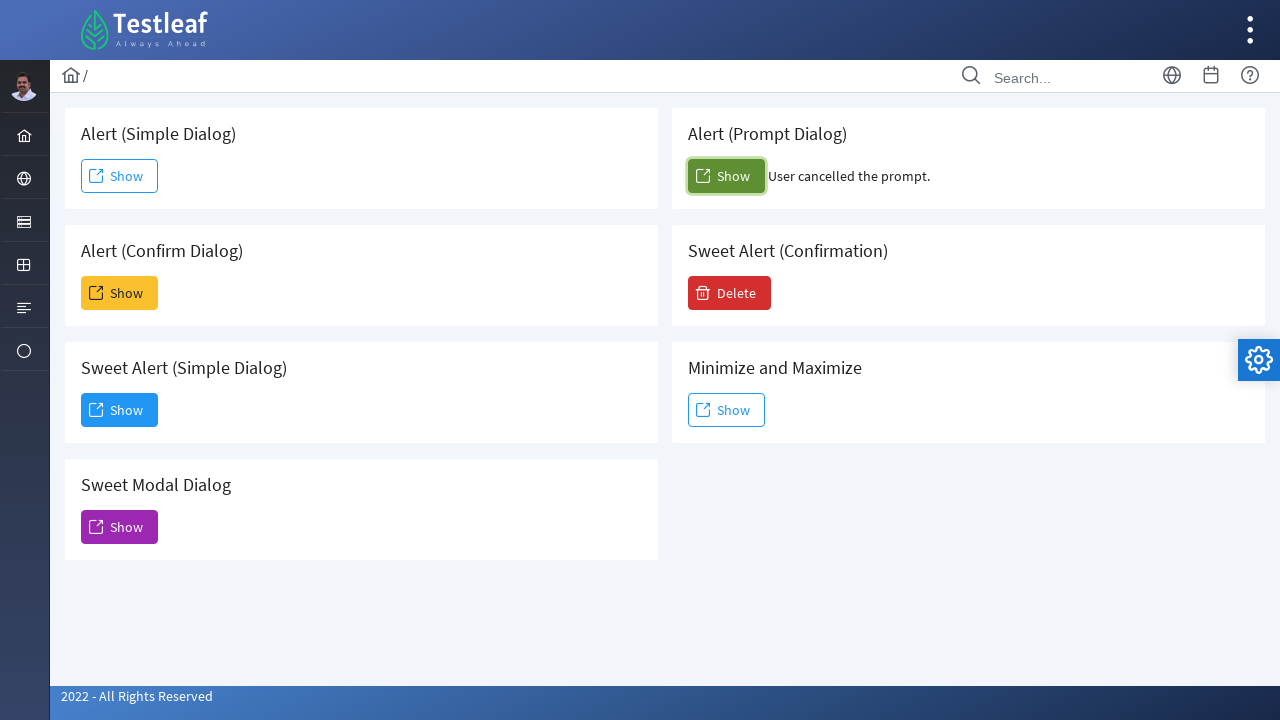

Printed result to console
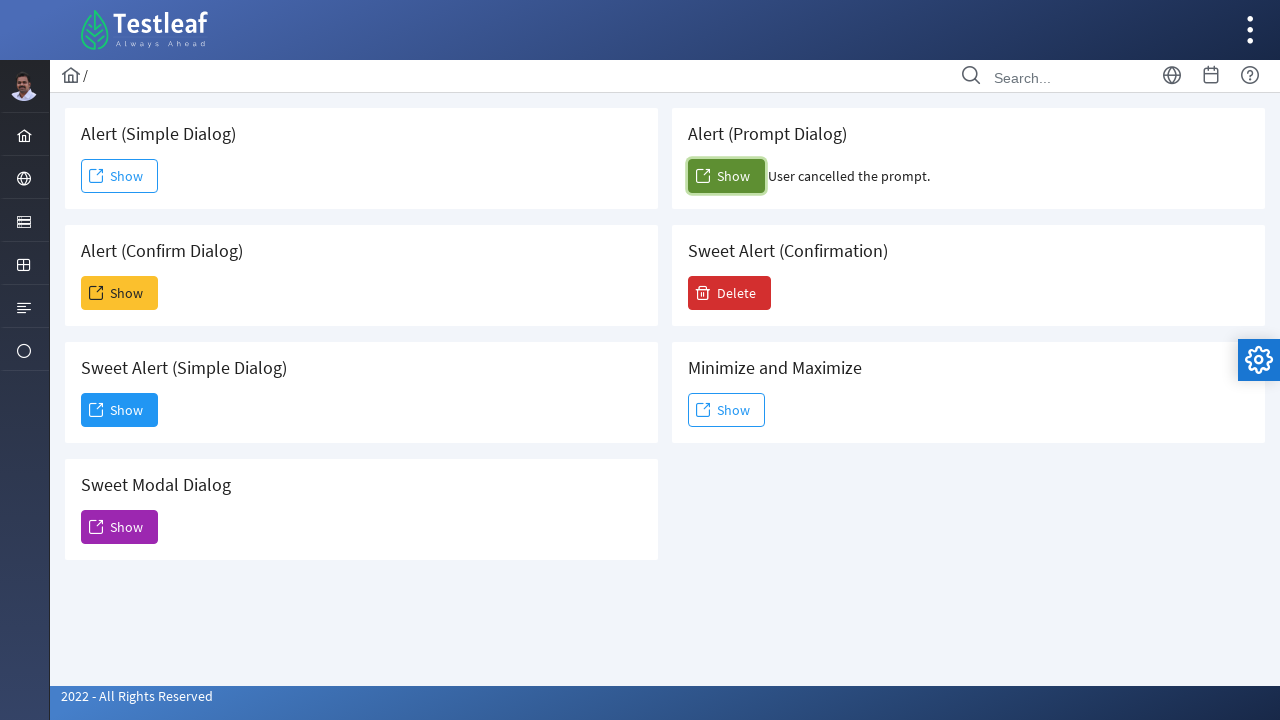

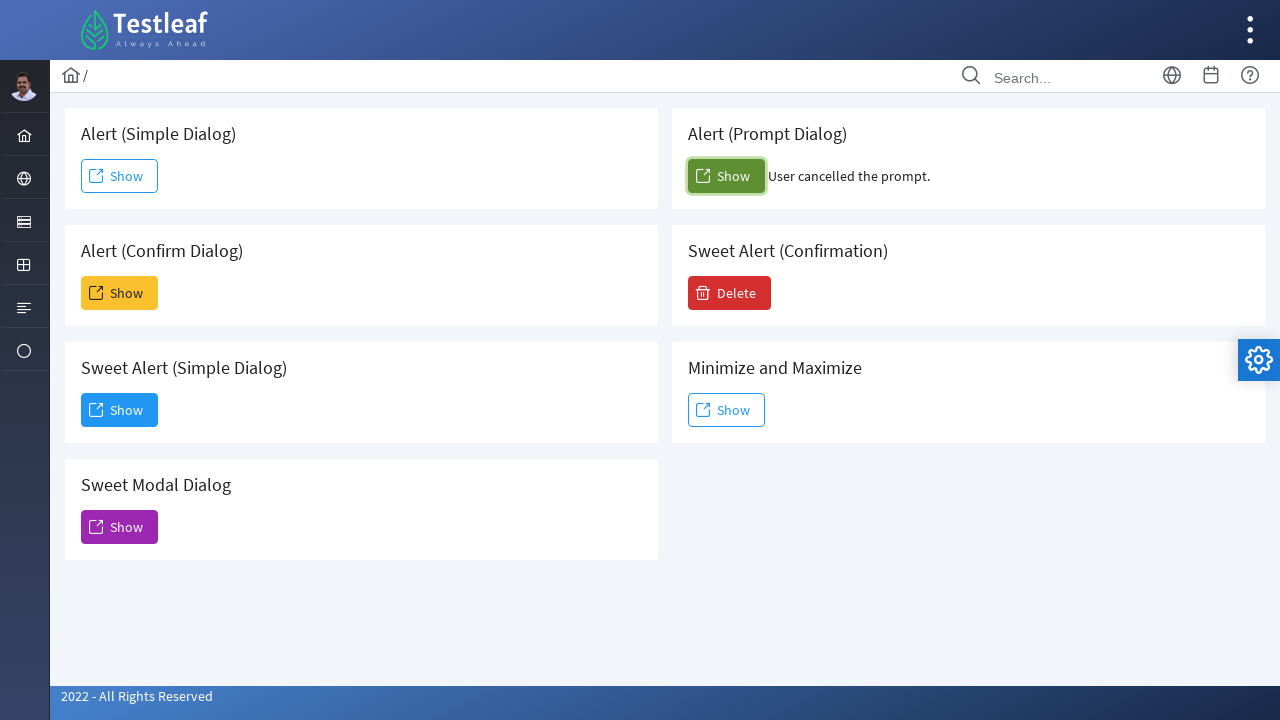